Tests auto-suggest dropdown functionality by typing partial text, selecting from suggestions, and verifying checkbox interactions

Starting URL: https://rahulshettyacademy.com/dropdownsPractise/

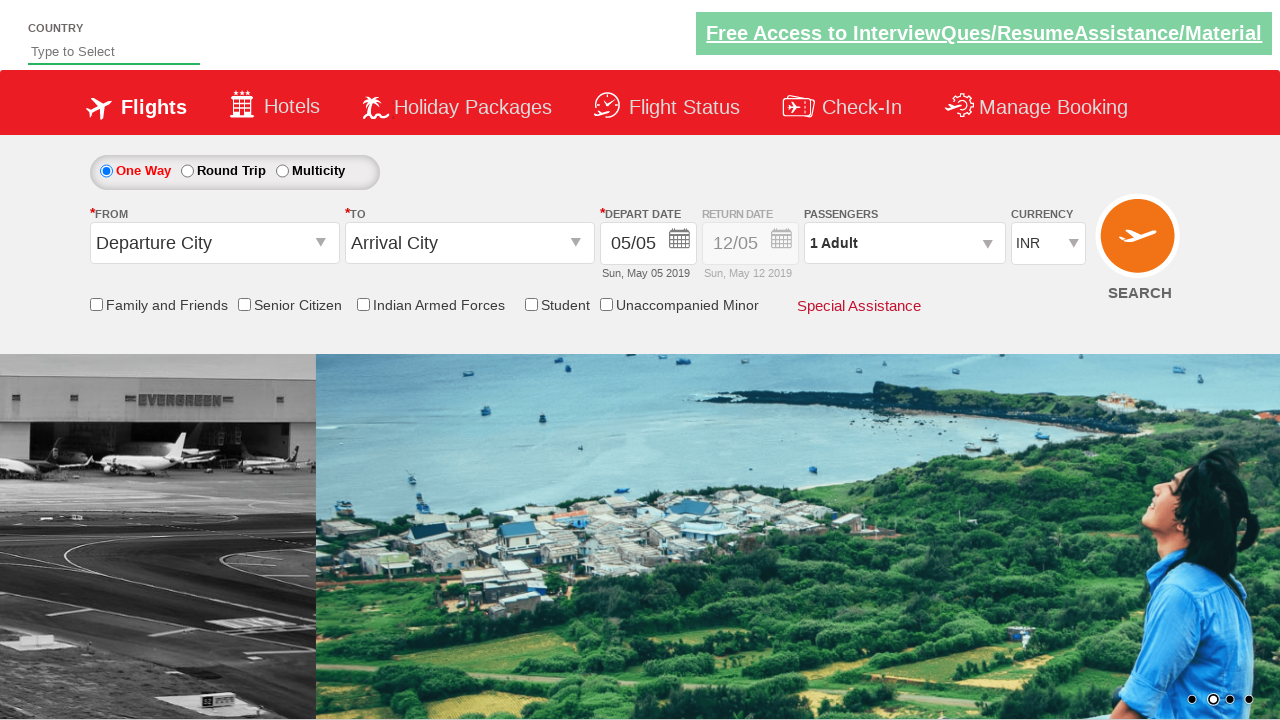

Filled autosuggest field with 'Ind' to trigger dropdown on #autosuggest
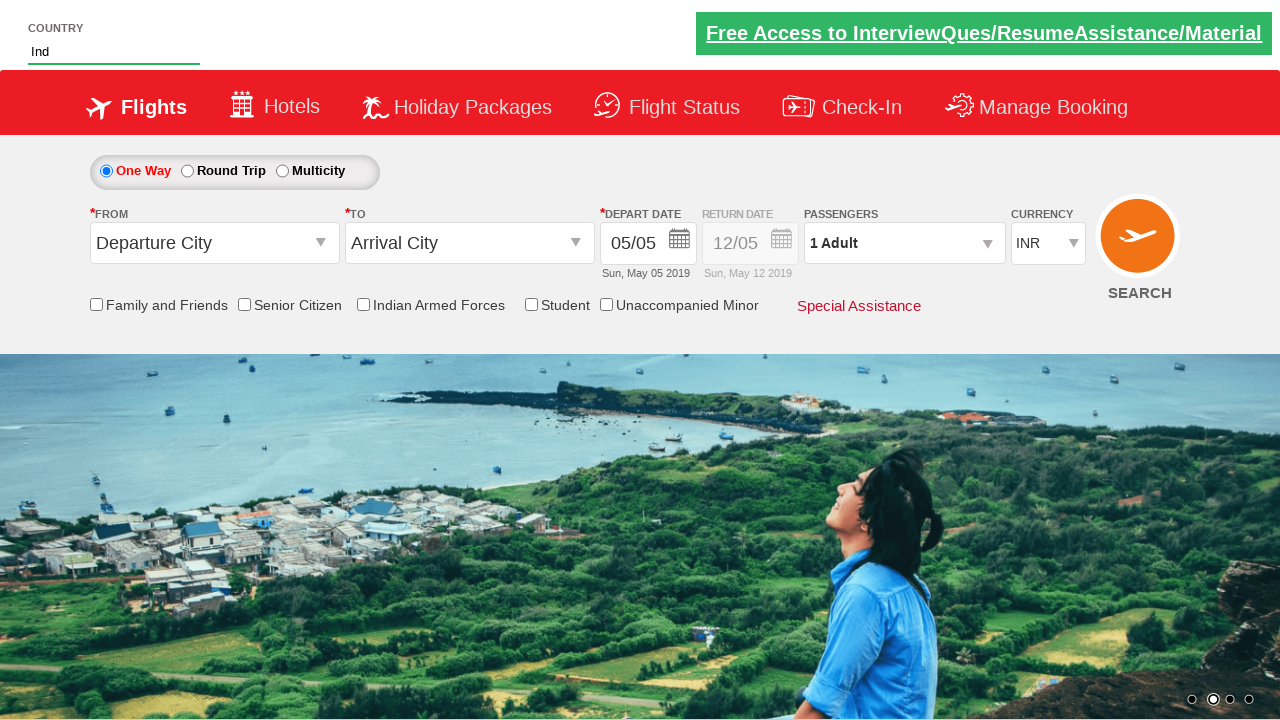

Auto-suggest dropdown menu items loaded
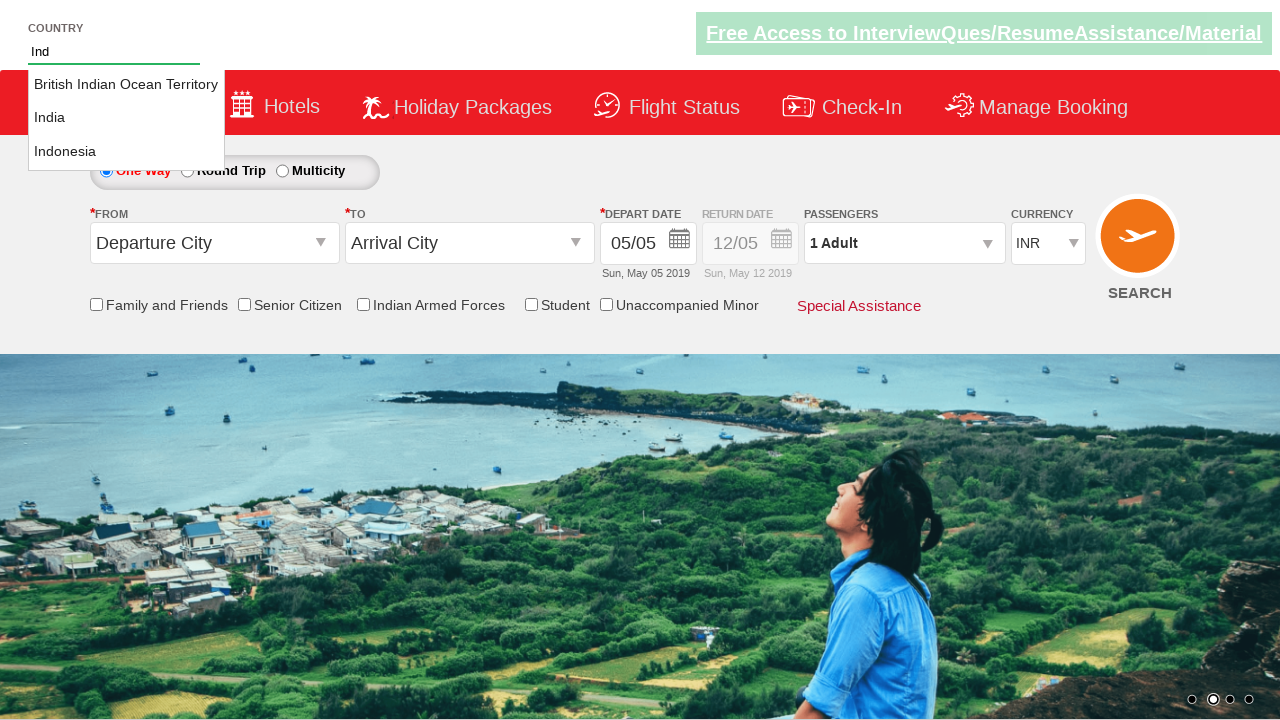

Located 3 suggestion items in dropdown
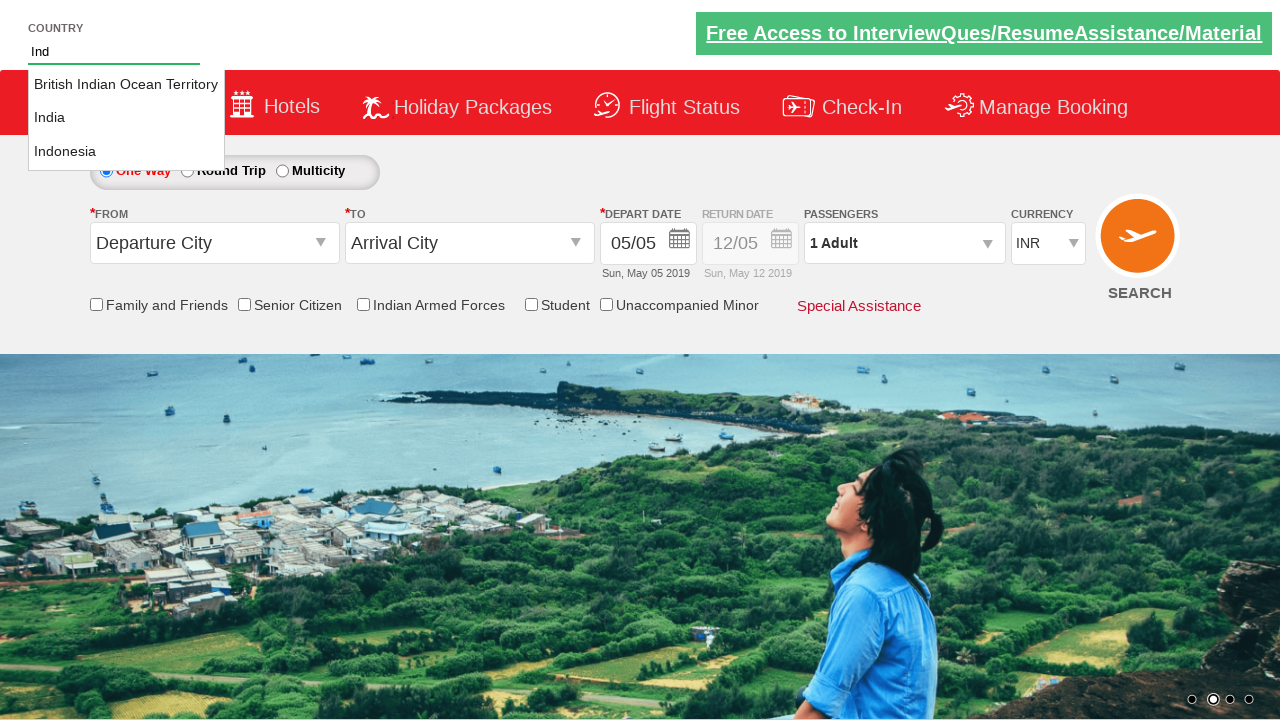

Selected 'India' from auto-suggest dropdown at (126, 118) on li.ui-menu-item >> nth=1
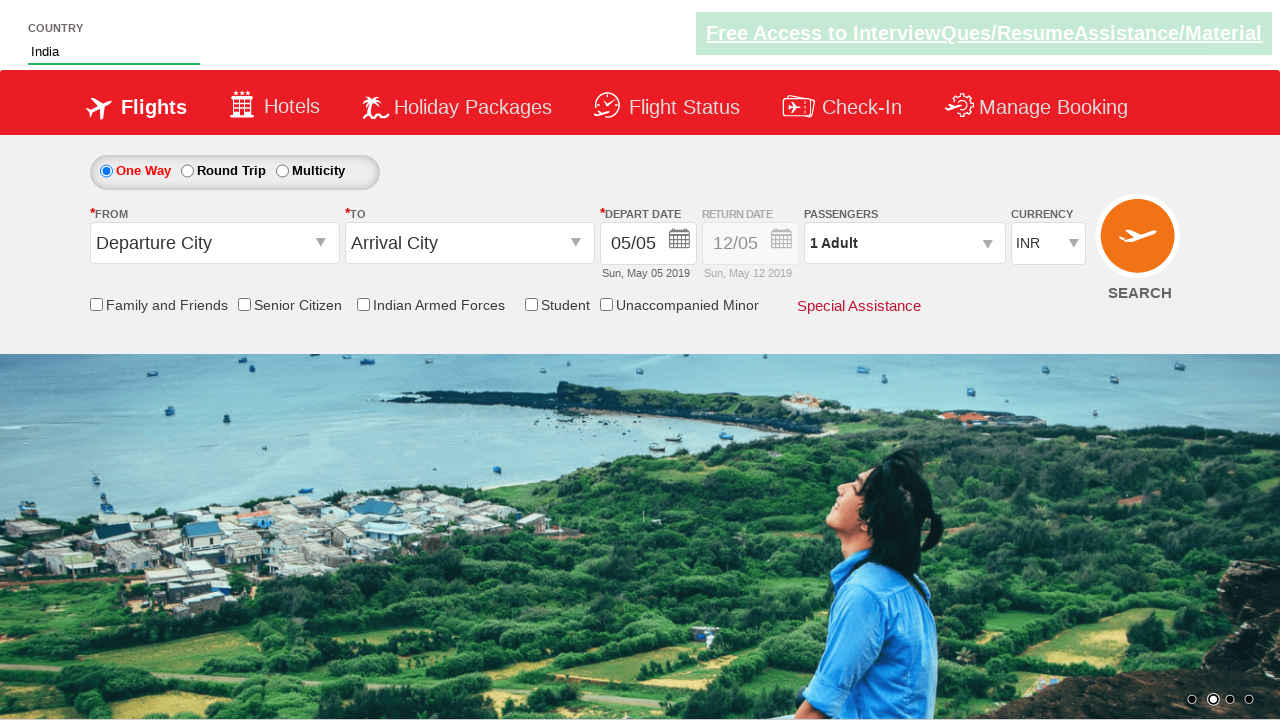

Clicked Senior Citizen discount checkbox at (244, 304) on xpath=//input[contains(@id,'ctl00_mainContent_chk_SeniorCitizenDiscount')]
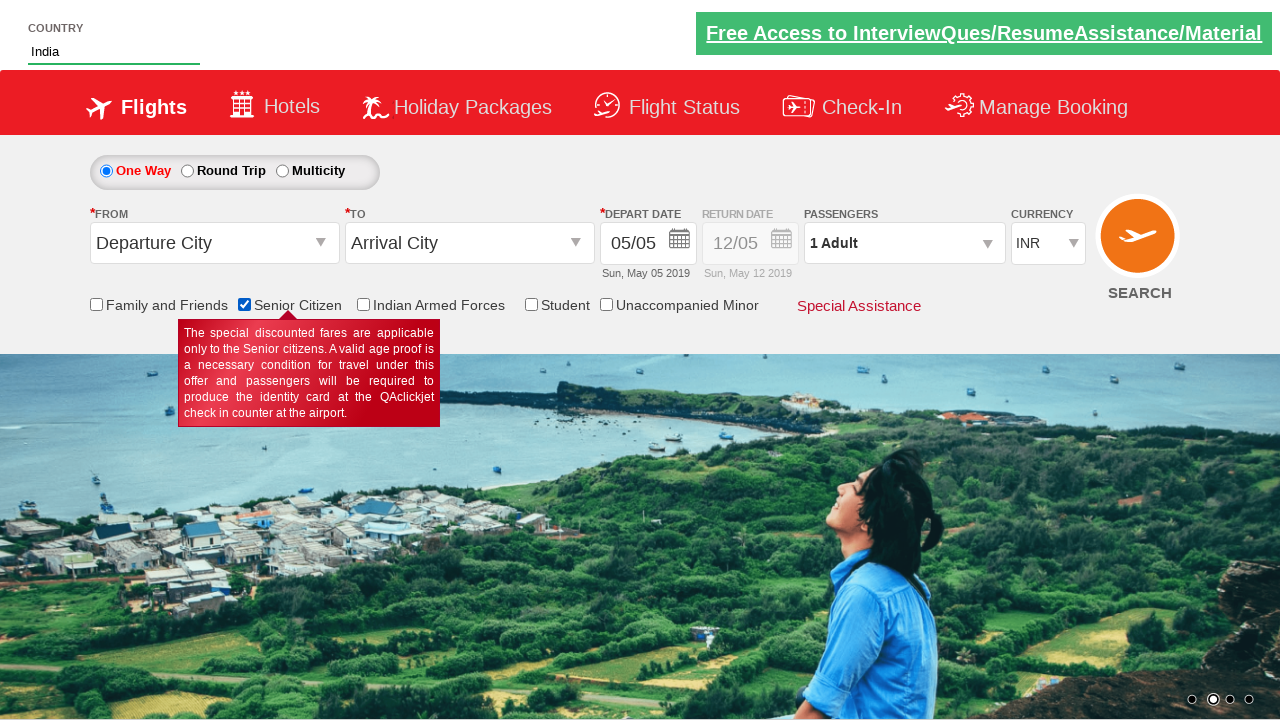

Verified Senior Citizen discount checkbox is selected
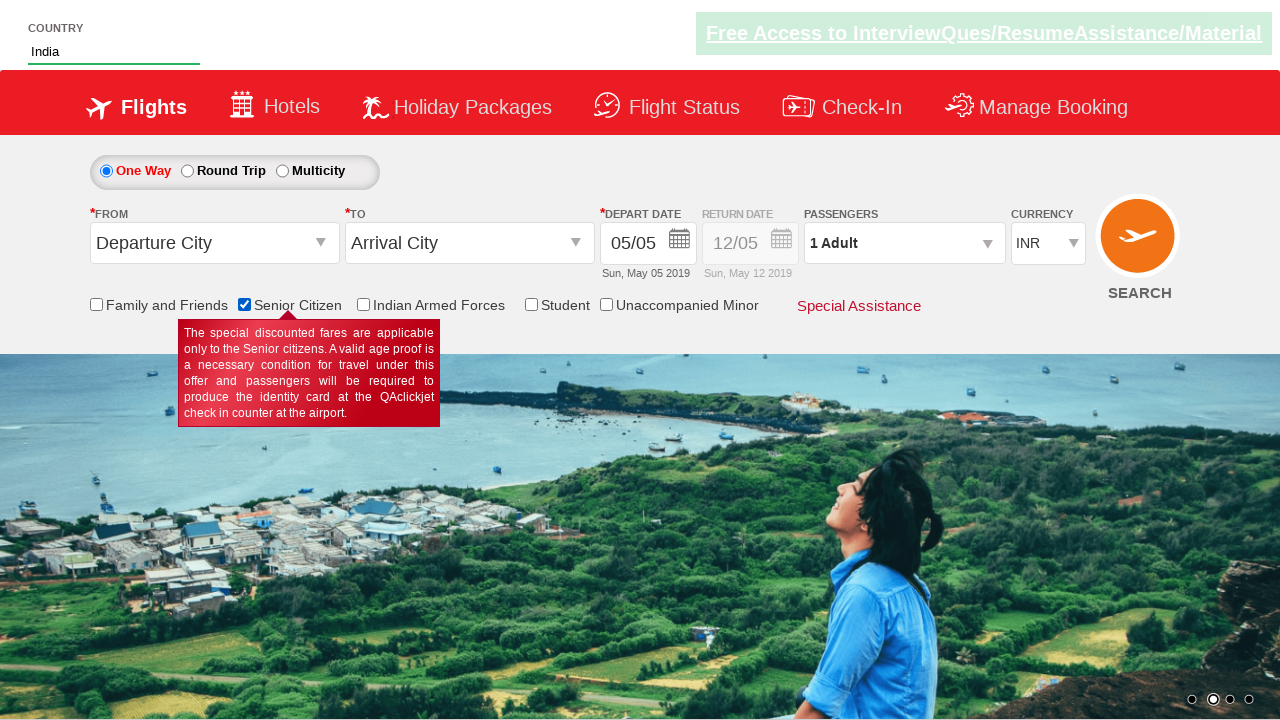

Counted total checkboxes on page: 6
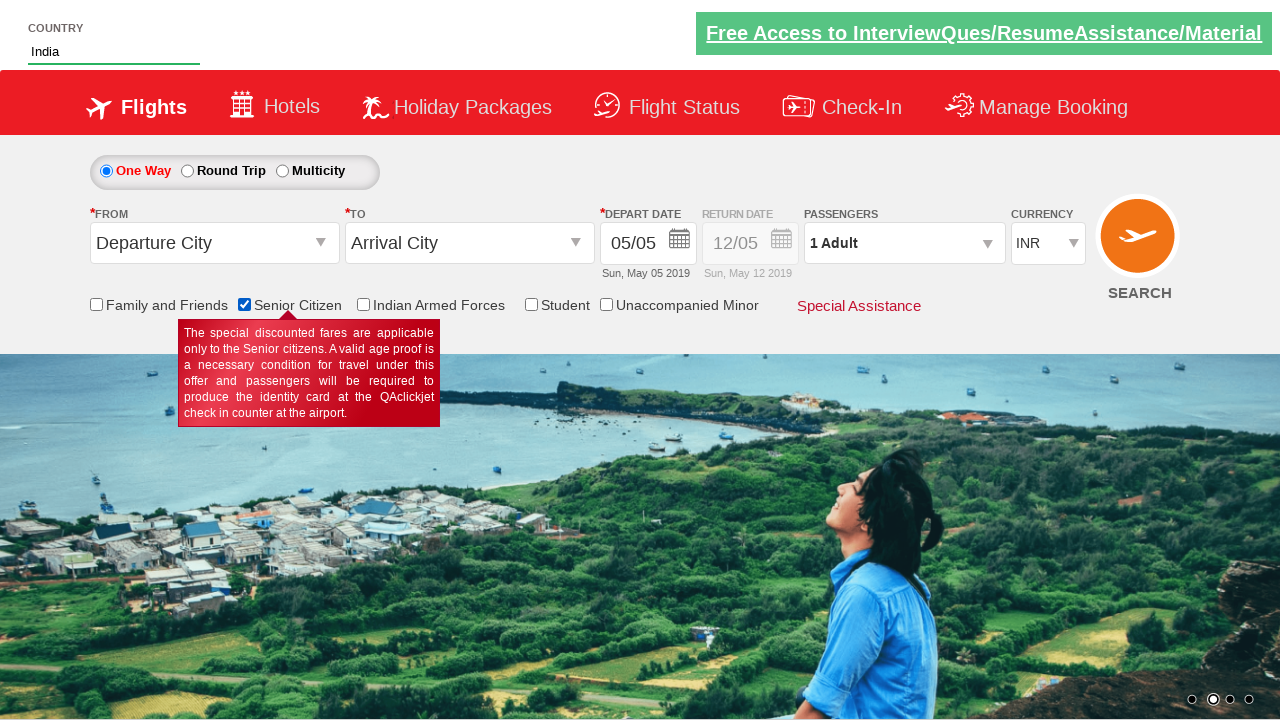

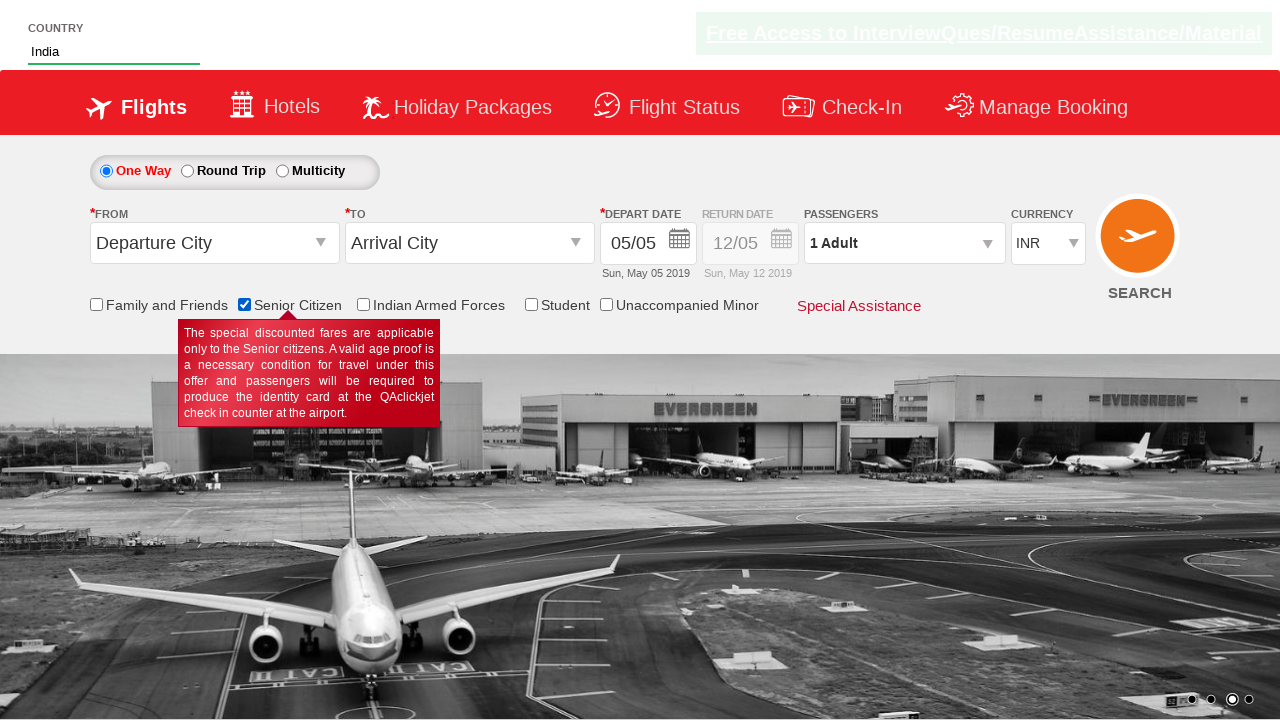